Tests a contact form by filling in first name, last name, email, and message fields, then clearing and editing the email field

Starting URL: https://www.automationtesting.co.uk/contactForm.html

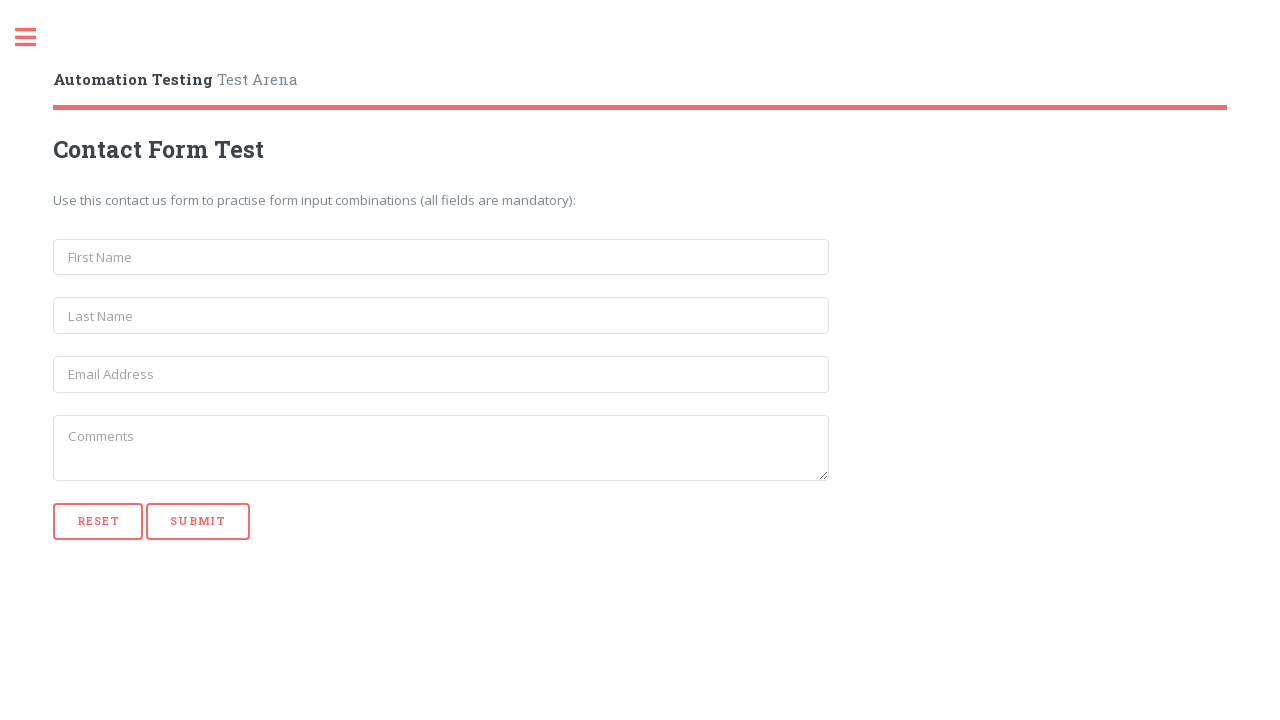

Filled first name field with 'Gherasă' on input[name='first_name']
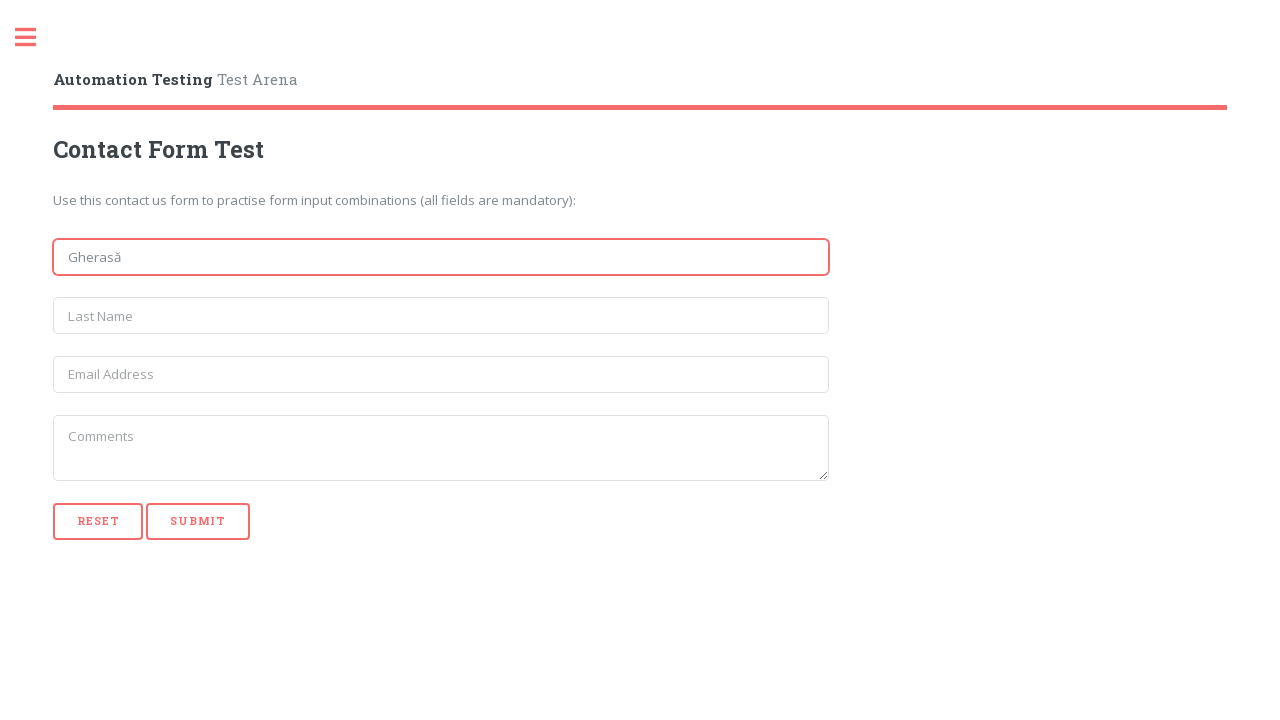

Filled last name field with 'Răzvan' on input[name='last_name']
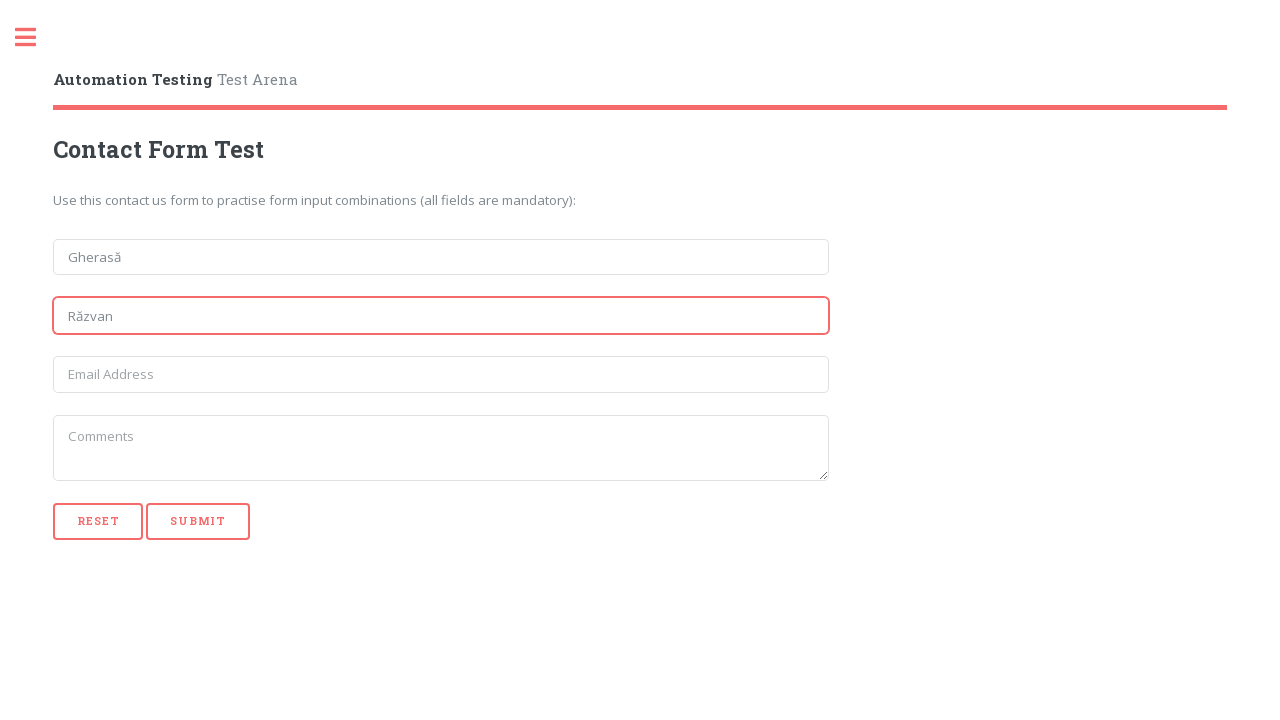

Filled email field with 'razvangherasa@yahoo.com' on input[name='email']
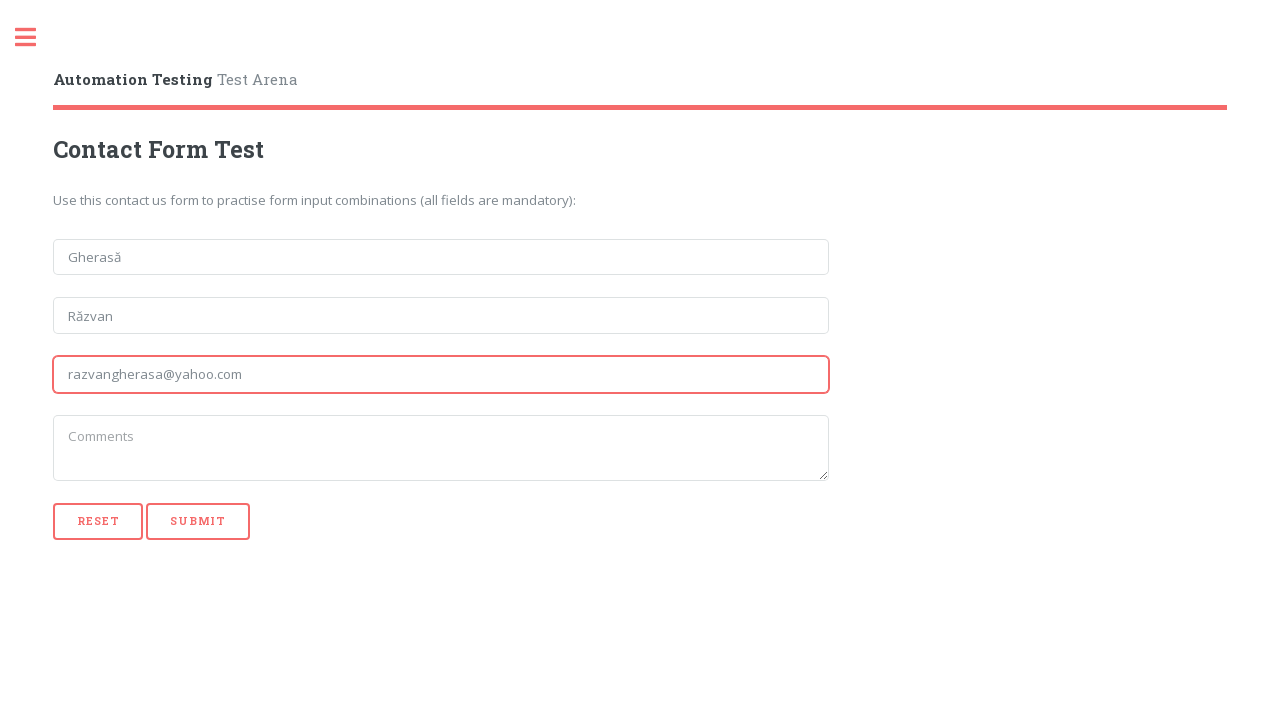

Filled message field with 'Salutare! Eu sunt Răzvan.' on textarea[name='message']
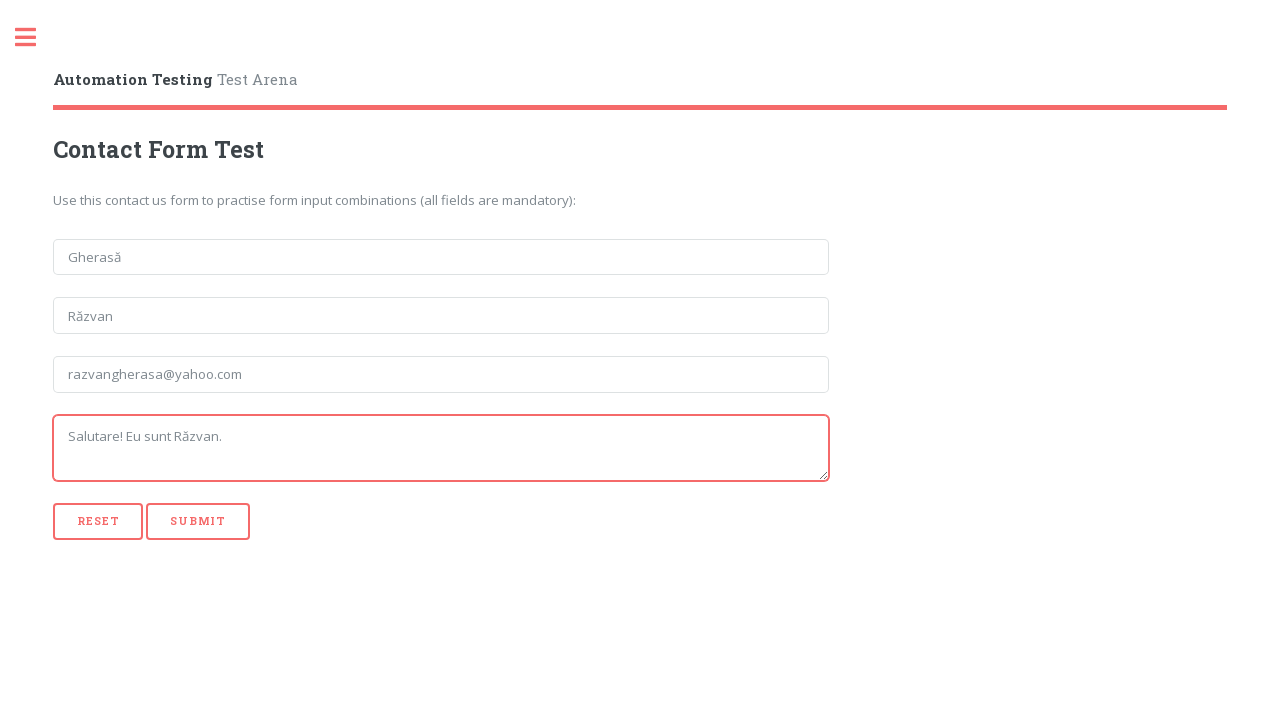

Cleared email field on input[name='email']
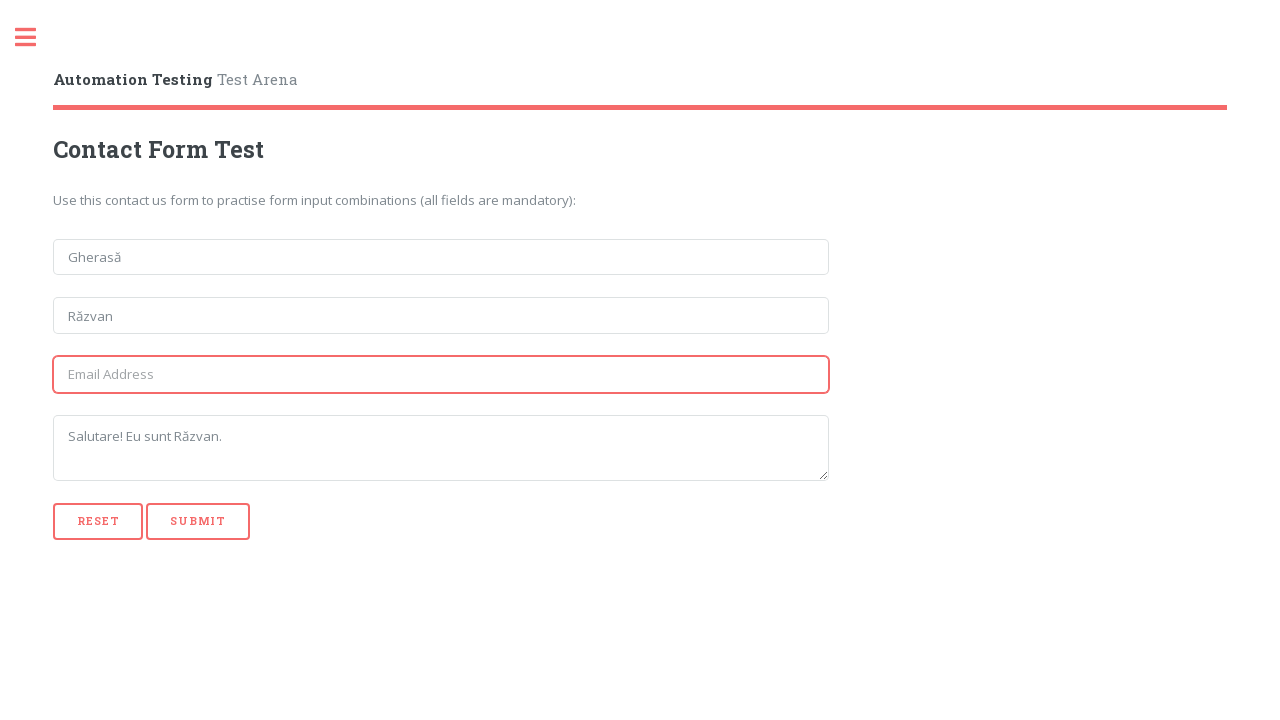

Updated email field with 'razvan@gmail.com' on input[name='email']
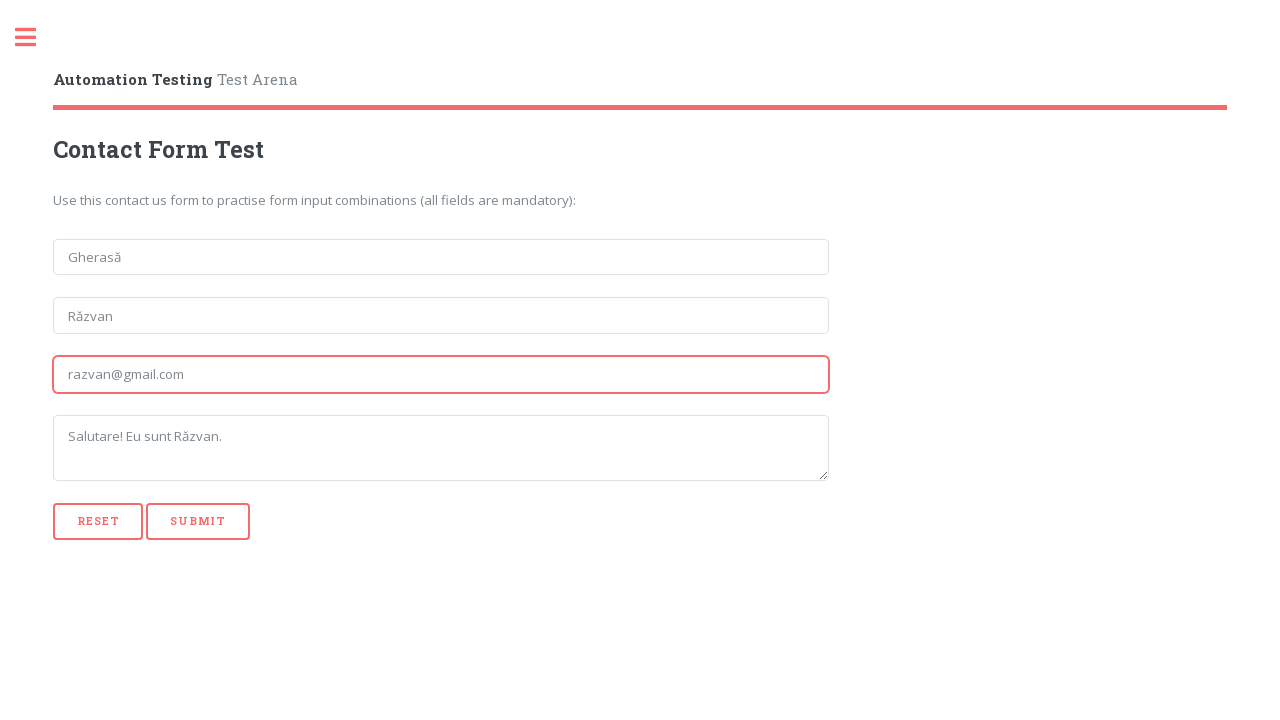

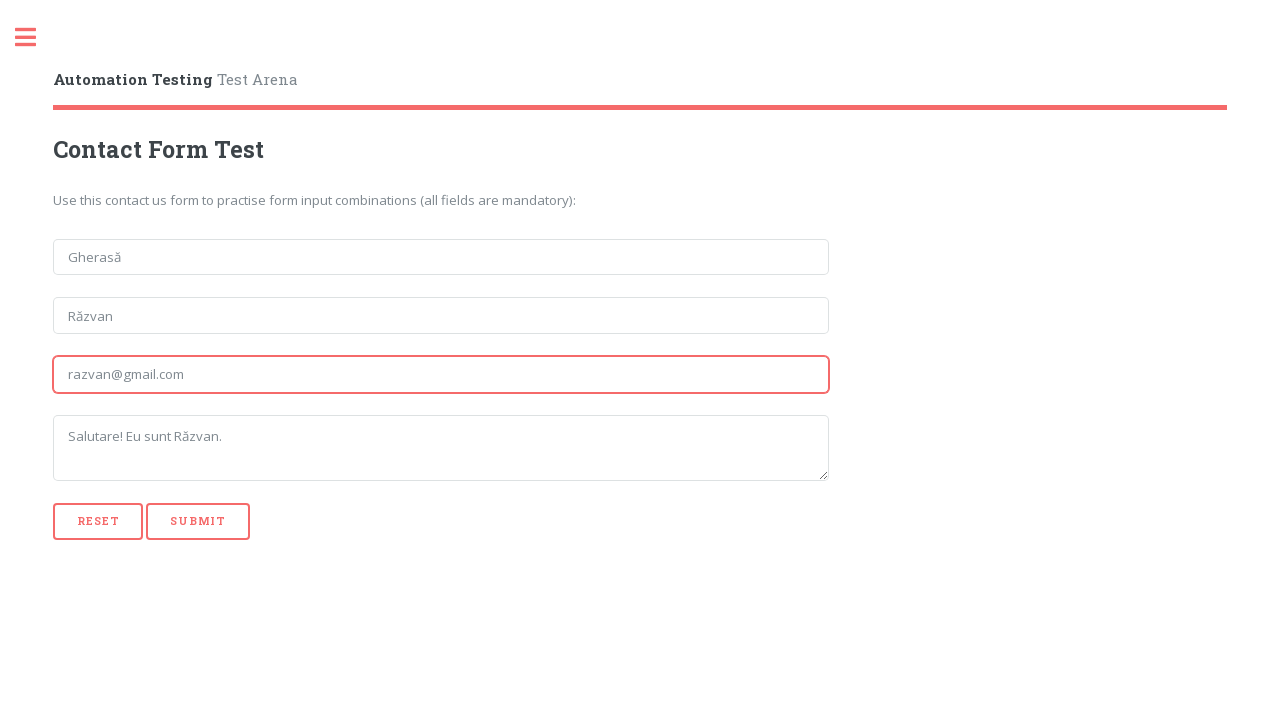